Tests browser navigation commands by clicking a login link, then demonstrating forward, back, and refresh navigation operations

Starting URL: https://www.olx.in/

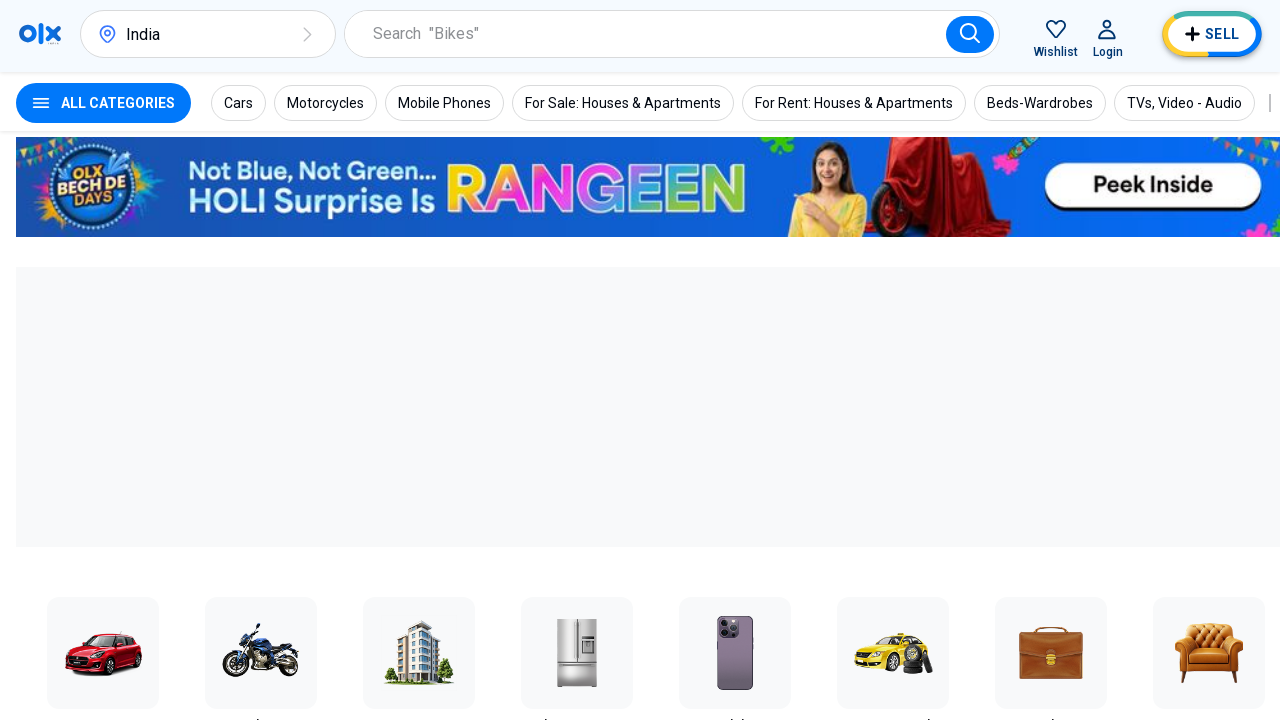

Clicked Login link on OLX.in homepage at (1108, 52) on xpath=//span[contains(text(),'Login')]
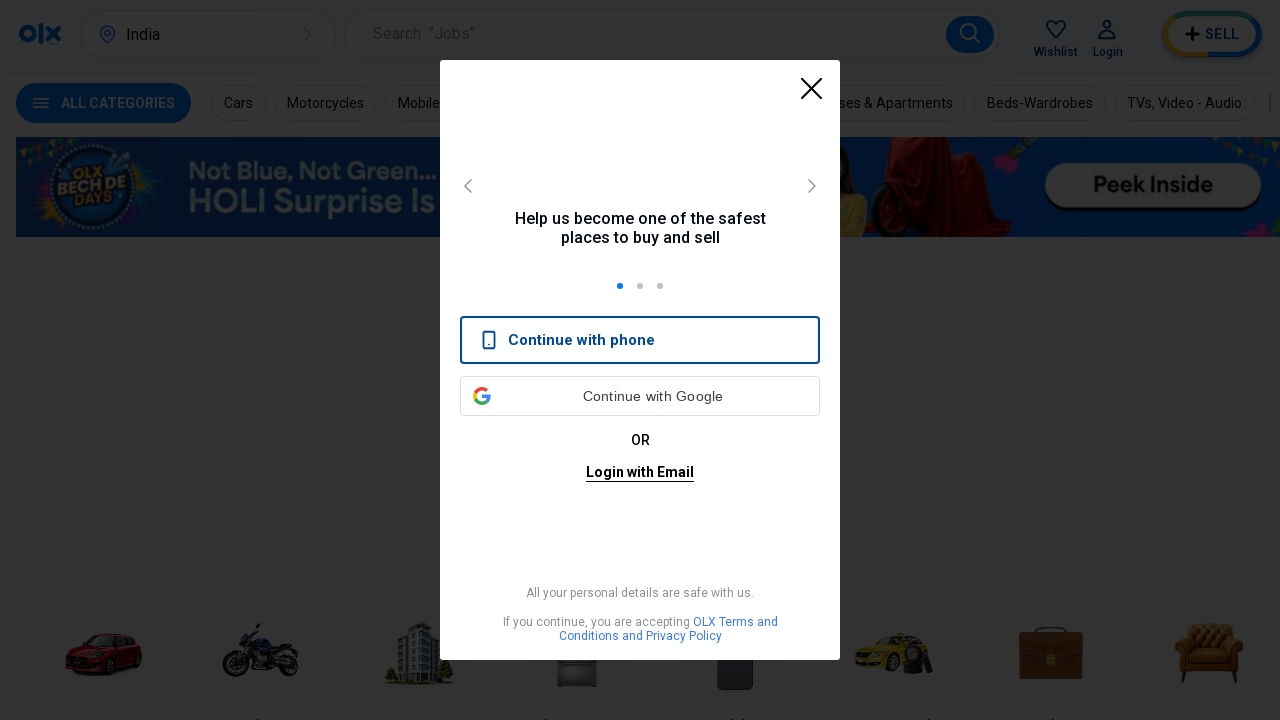

Attempted to navigate forward in browser history
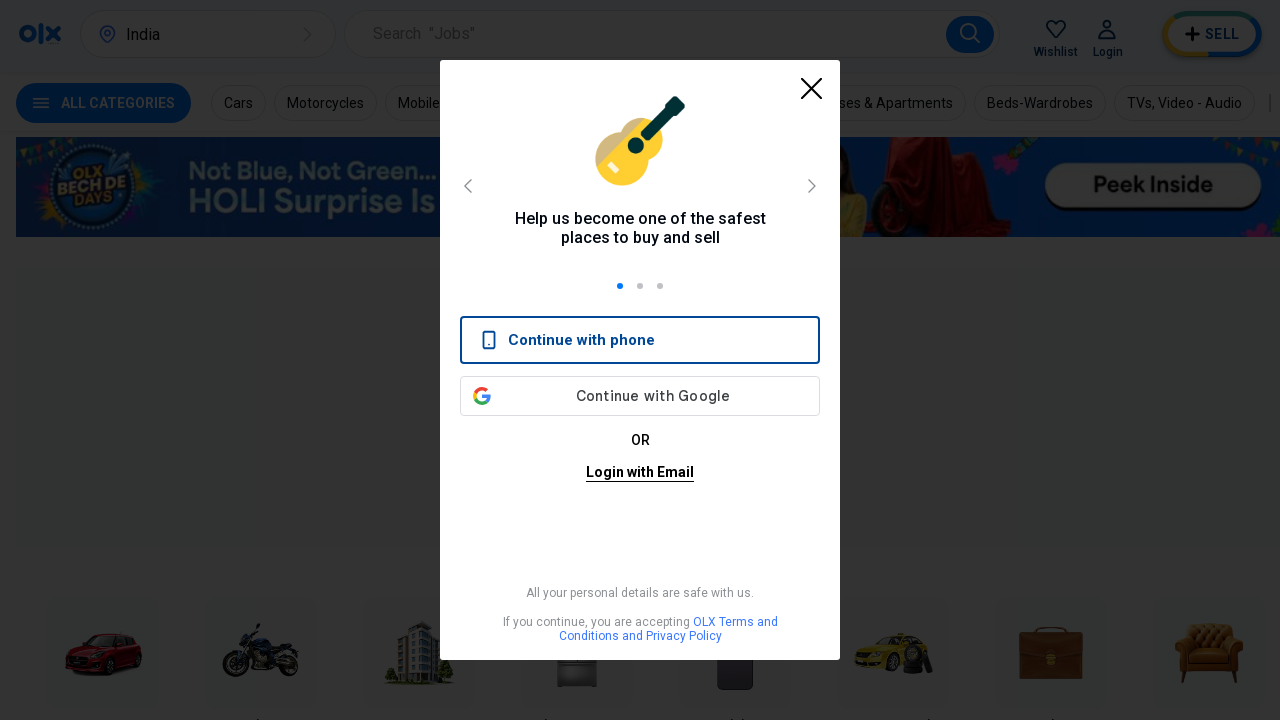

Navigated back to previous page
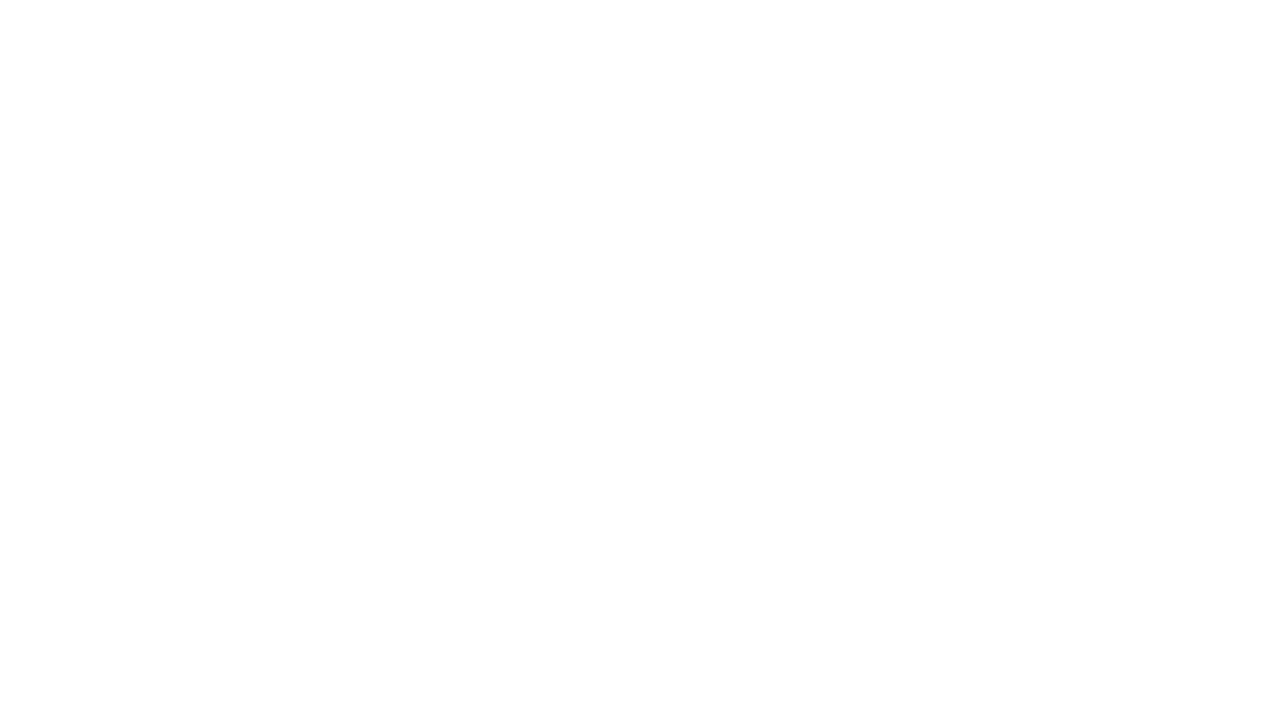

Refreshed the current page
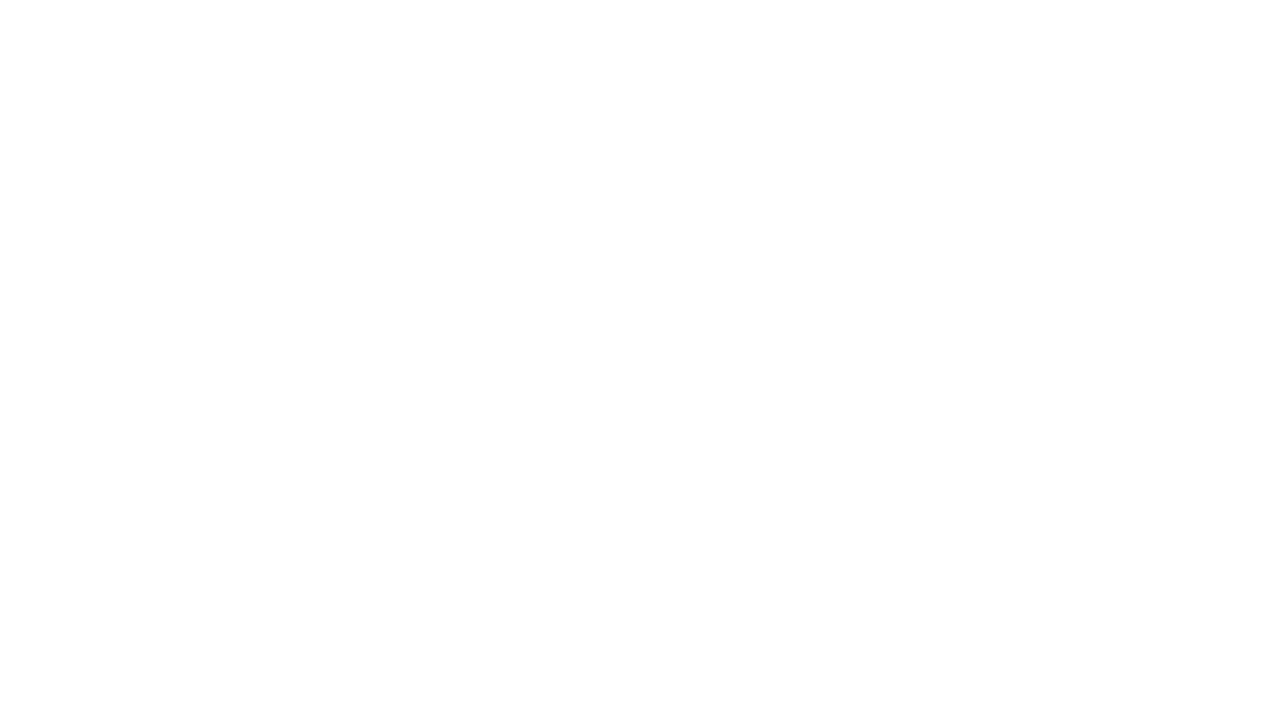

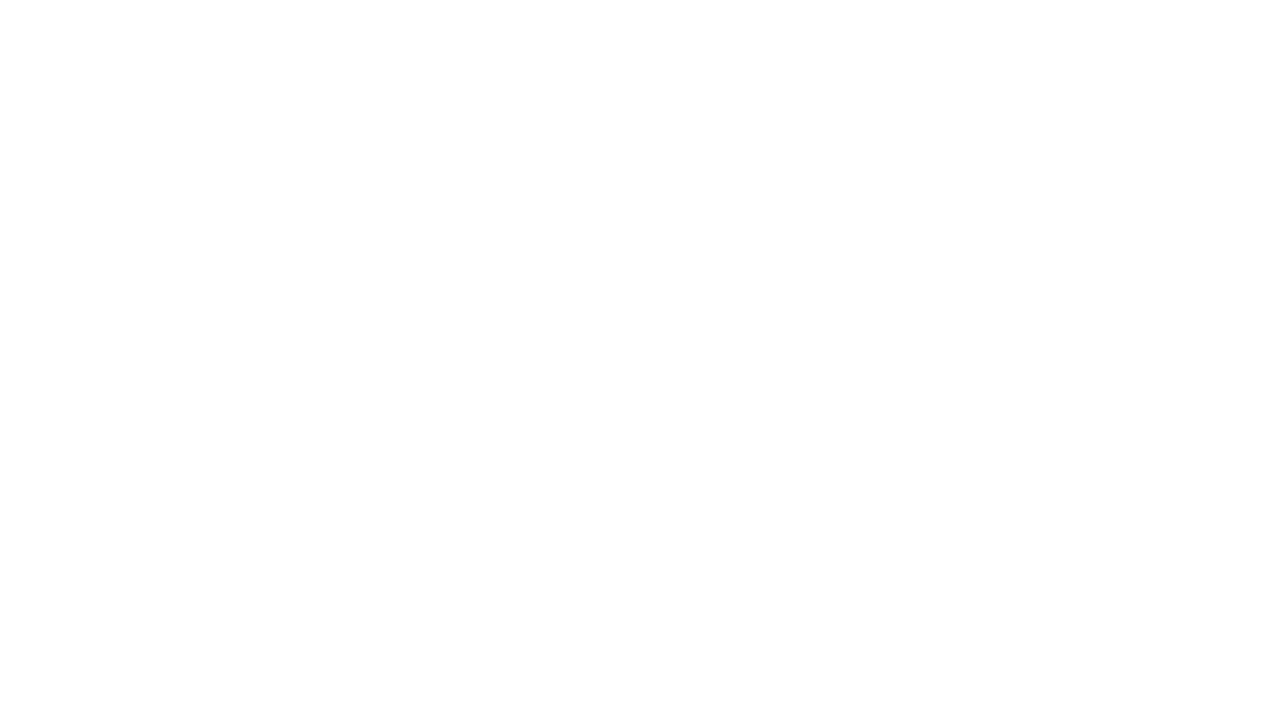